Verifies that specific menu items ("Our Mission and Vision", "Car Fleet Management", "Newest Technologies") are displayed under the "Our Approach" dropdown menu

Starting URL: https://vytrack.com/

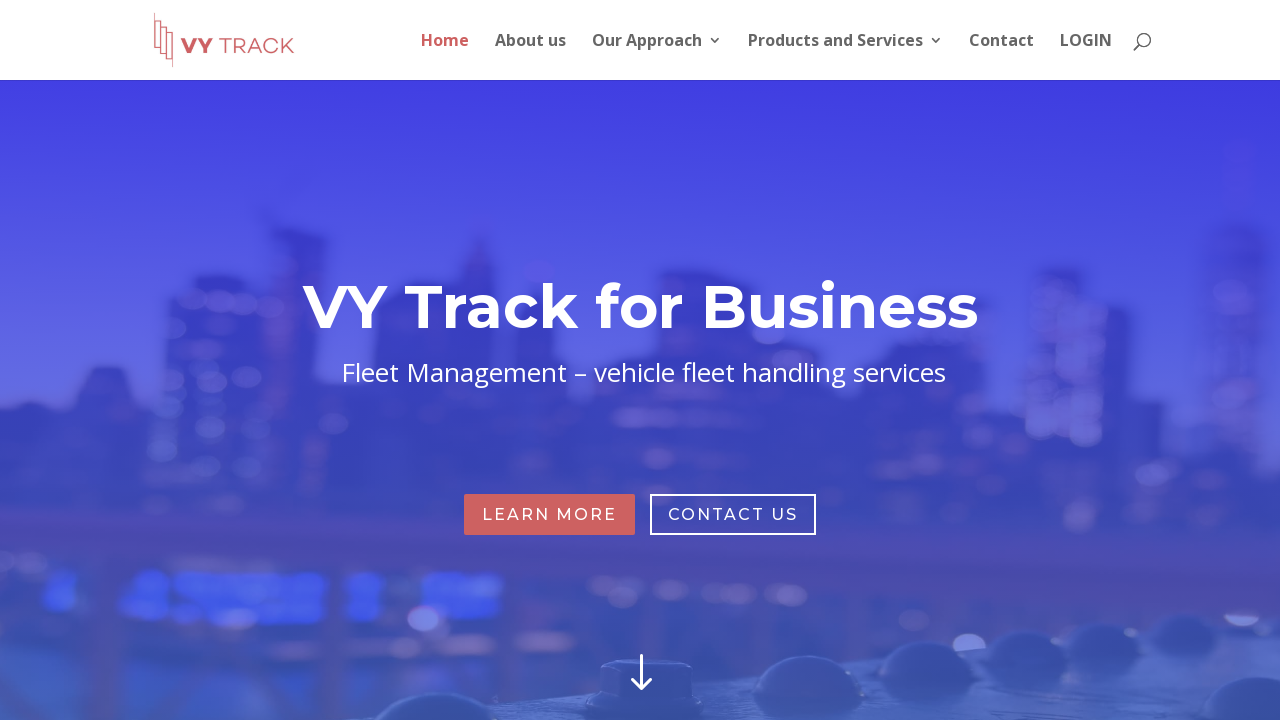

Clicked on 'Our Approach' menu item (3rd item in top menu) at (668, 56) on xpath=//ul[@id='top-menu']/li[3]
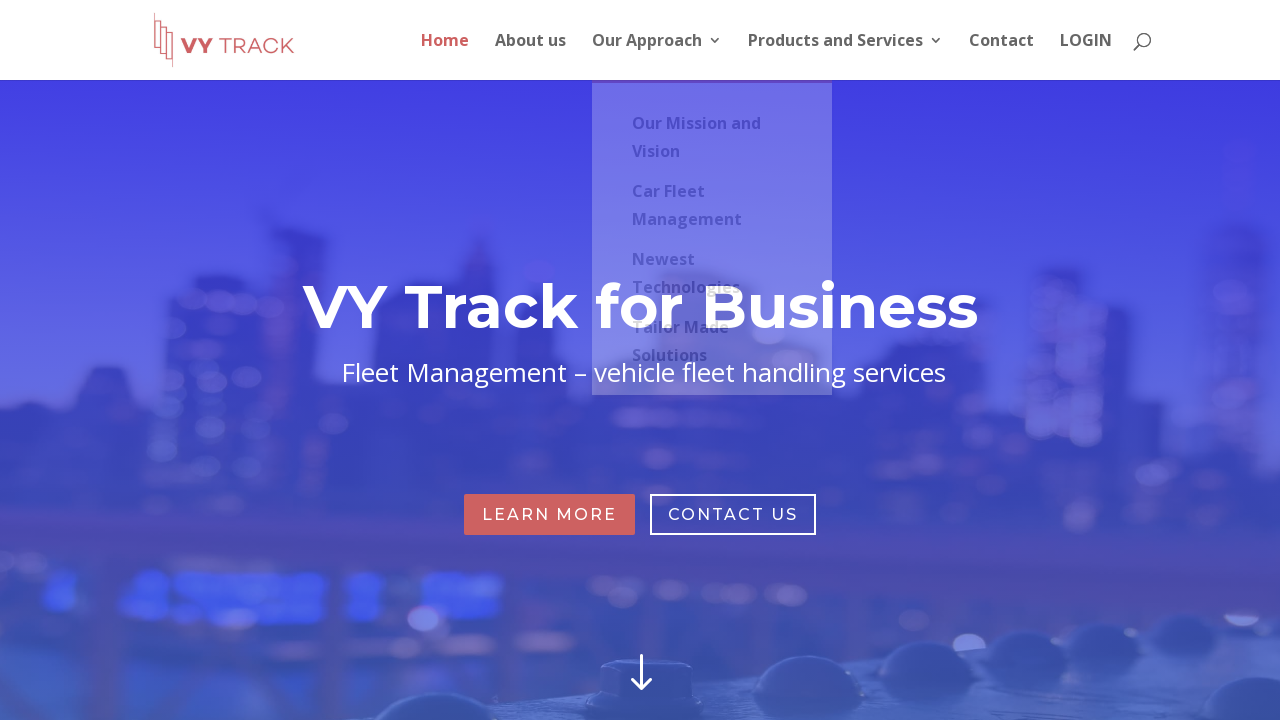

Dropdown menu items loaded and became visible
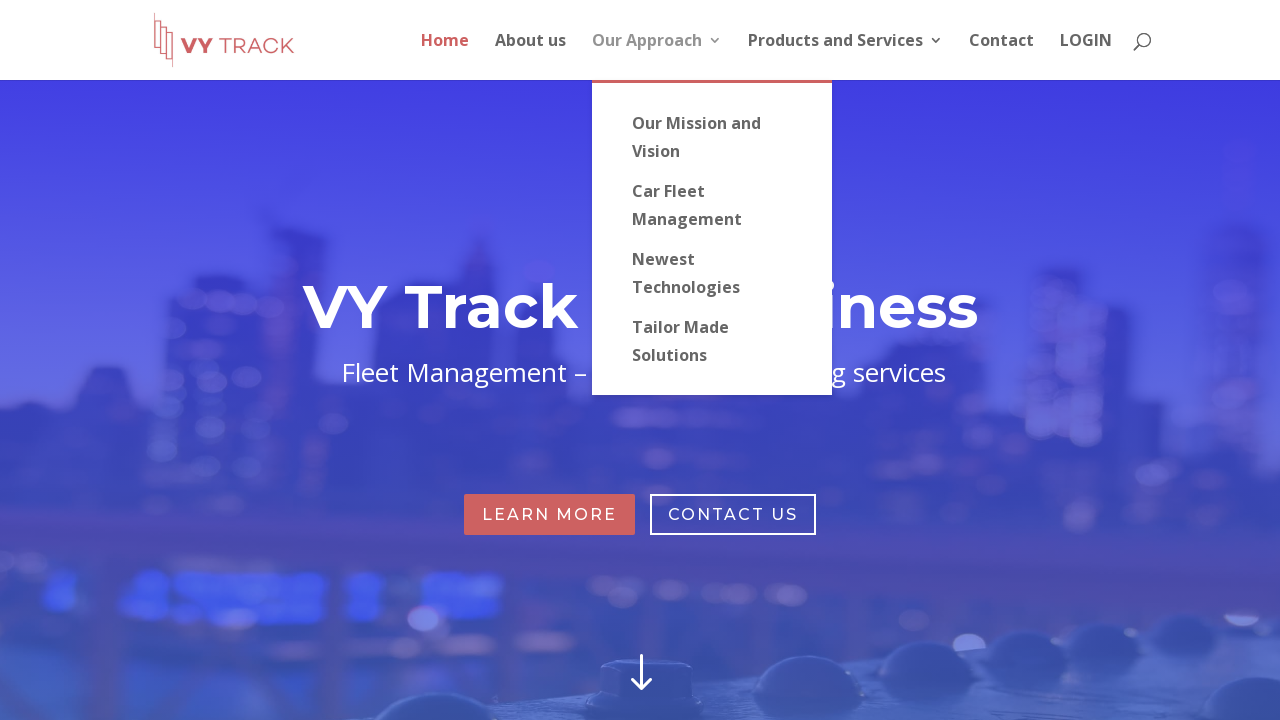

Retrieved all dropdown menu items under 'Our Approach'
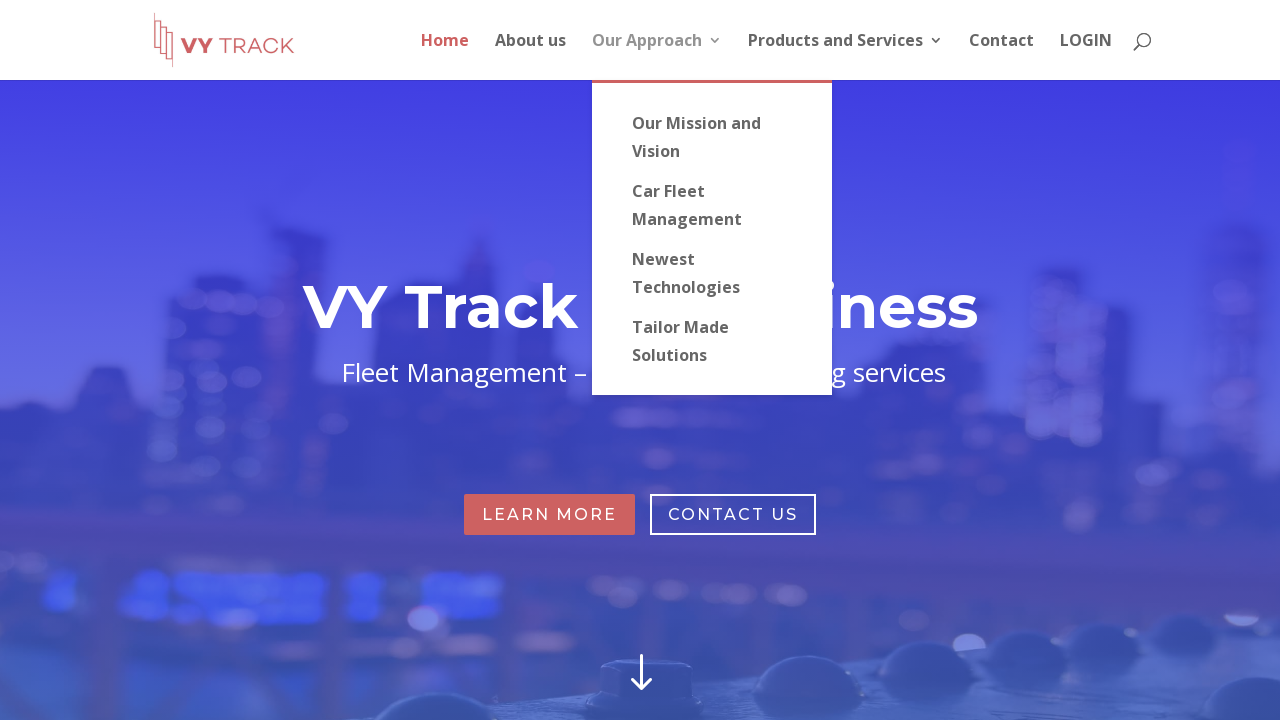

Extracted text content from all dropdown items
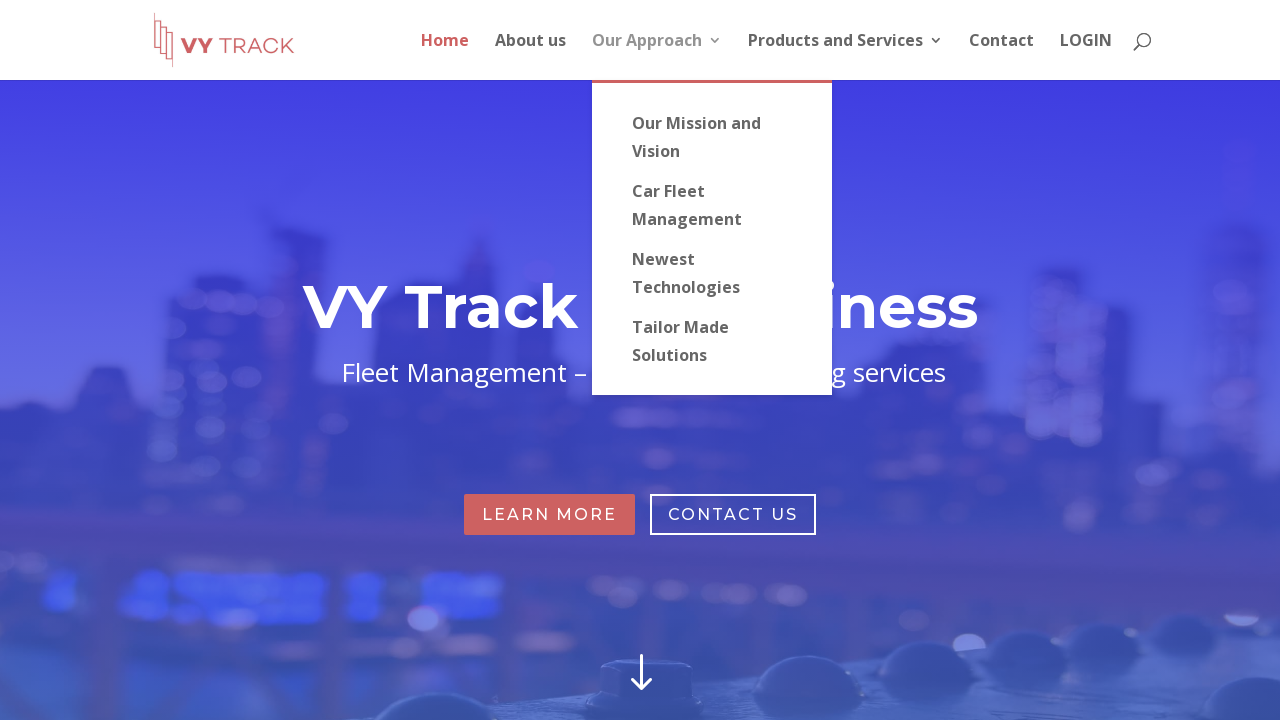

Verified that 'Our Mission and Vision' is present in the dropdown menu
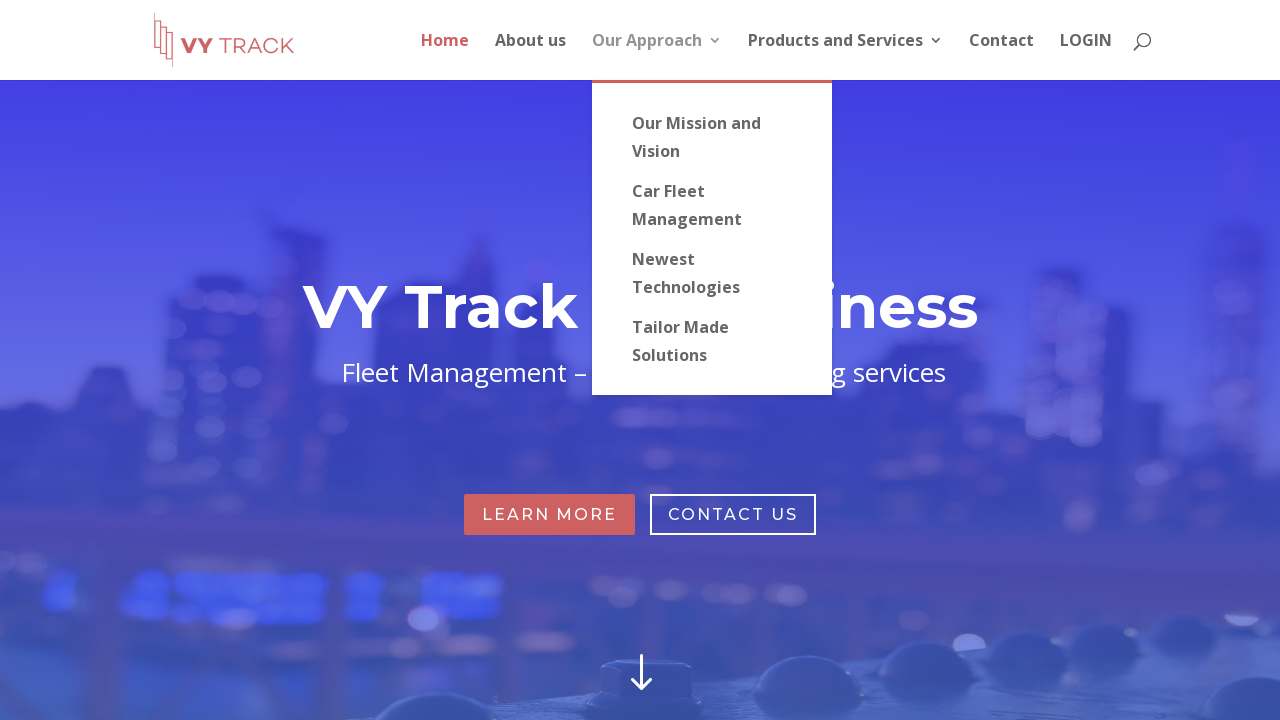

Verified that 'Car Fleet Management' is present in the dropdown menu
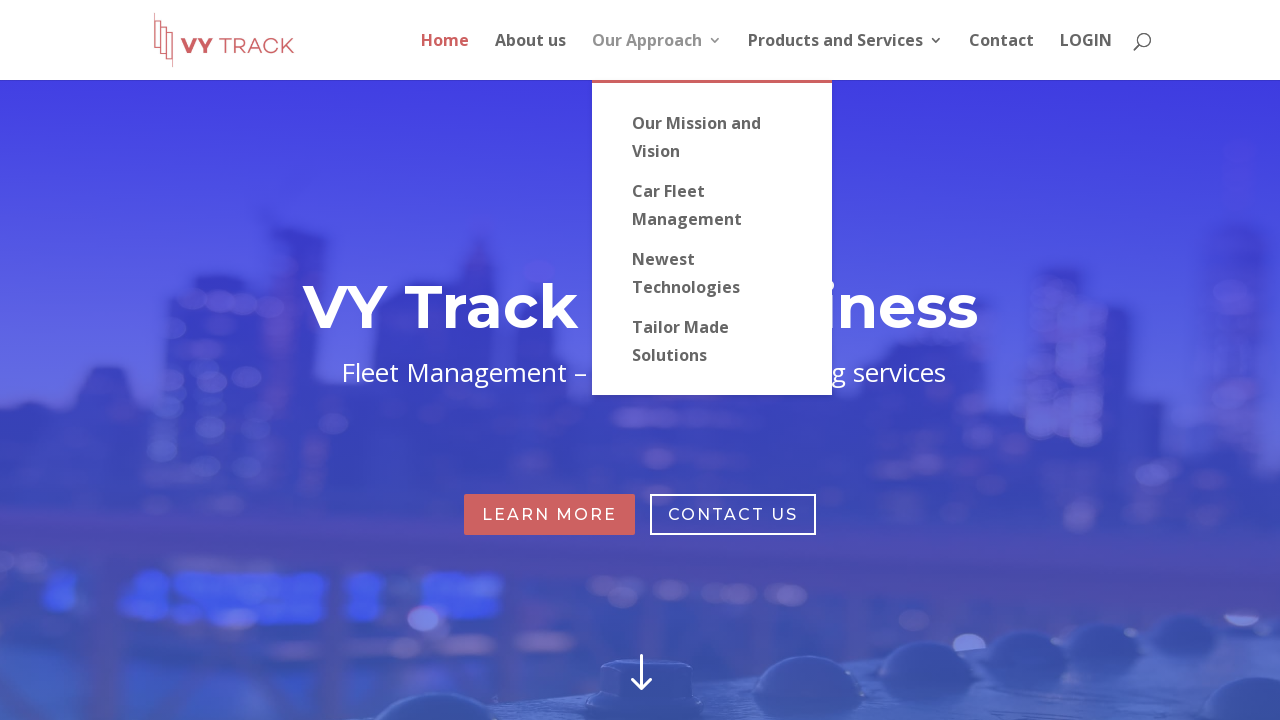

Verified that 'Newest Technologies' is present in the dropdown menu
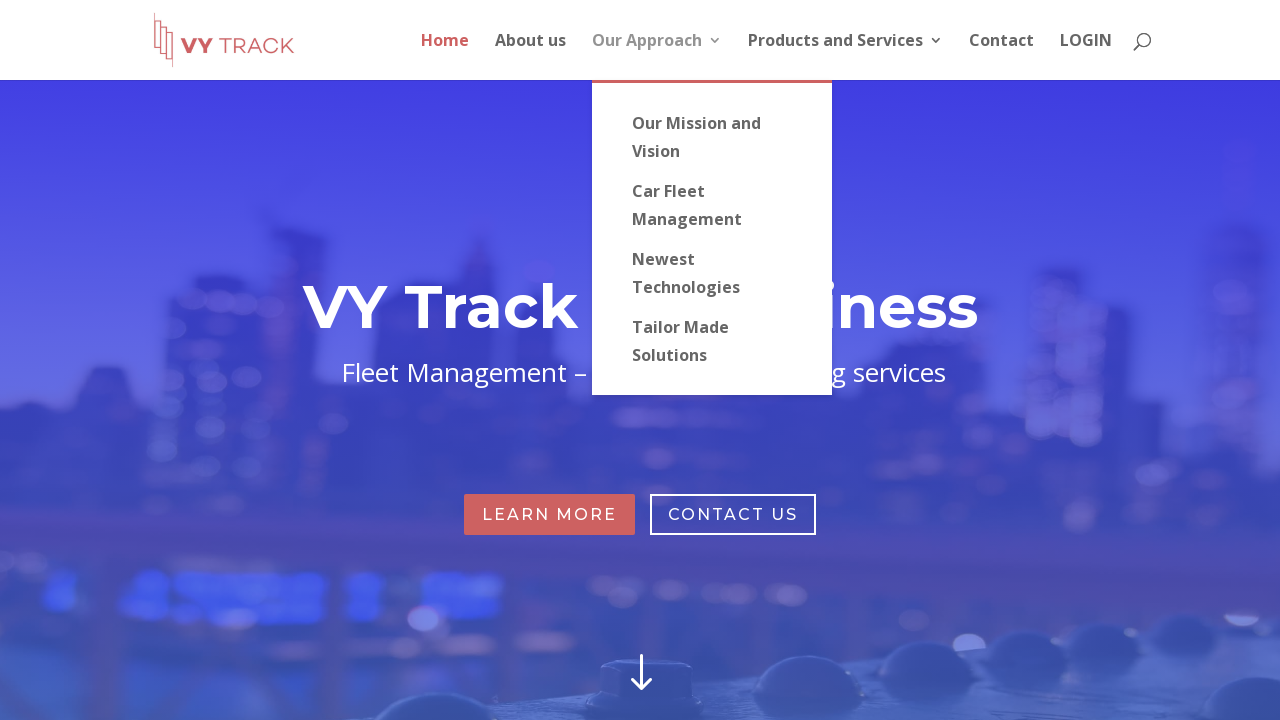

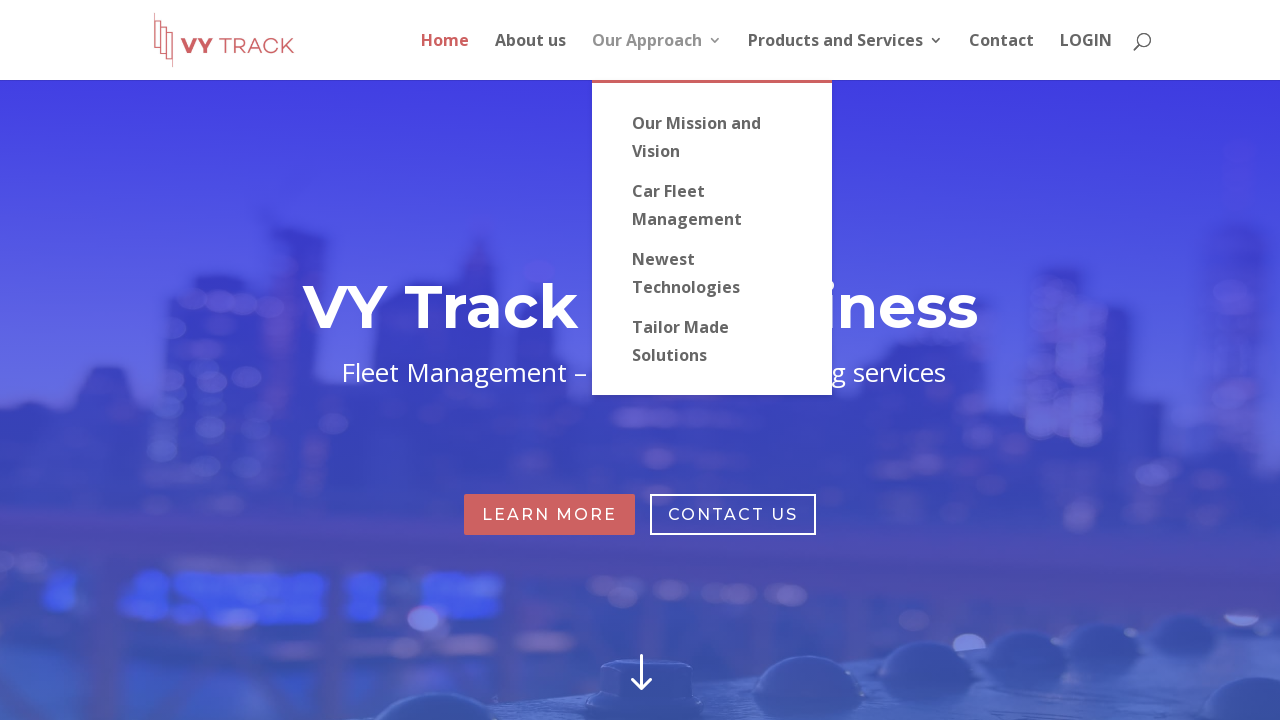